Tests handling multiple browser tabs by opening Selenium and Playwright websites in separate tabs, clicking elements on the Playwright tab, then switching back to the Selenium tab and clicking a navigation link.

Starting URL: https://www.selenium.dev/

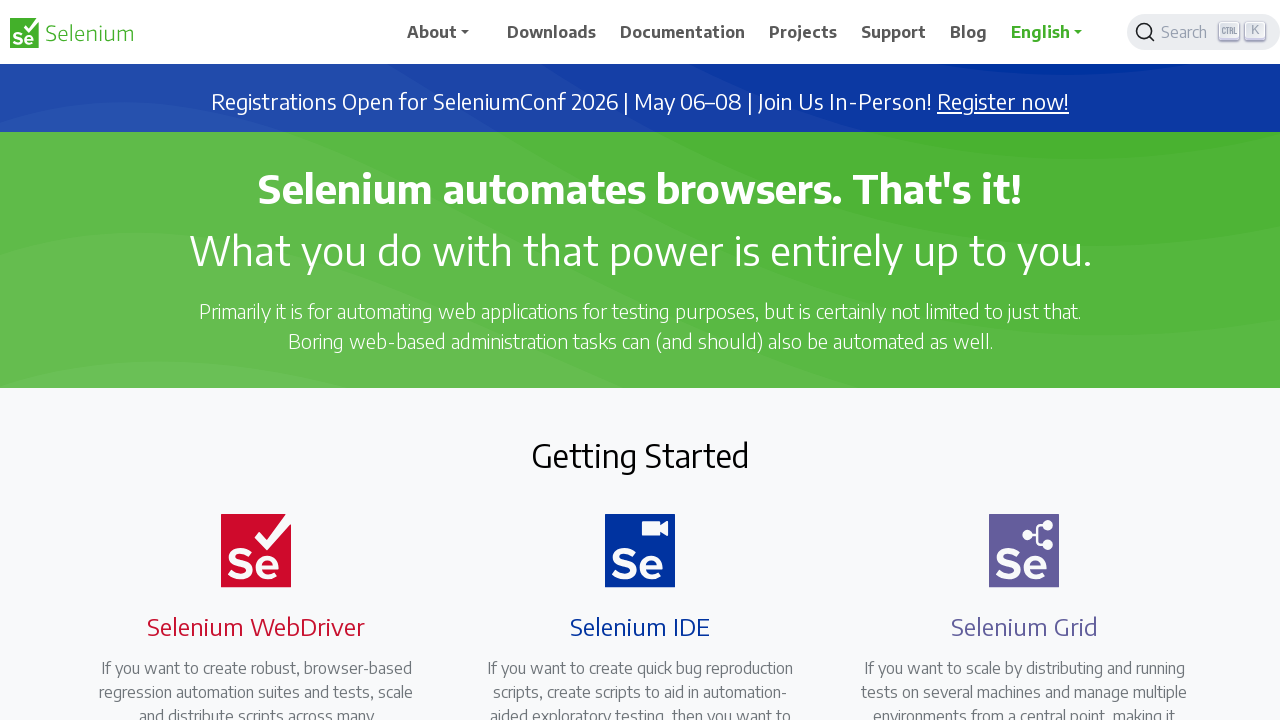

Opened new browser tab
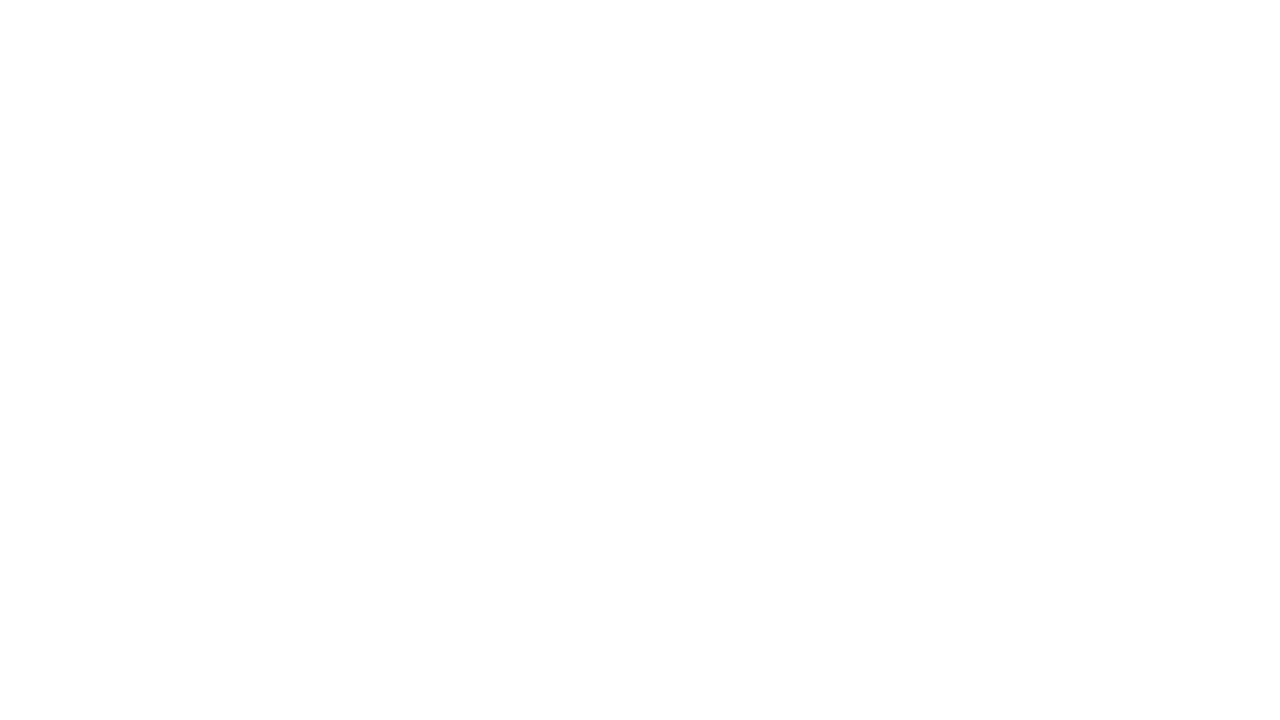

Navigated to Playwright website (https://playwright.dev/)
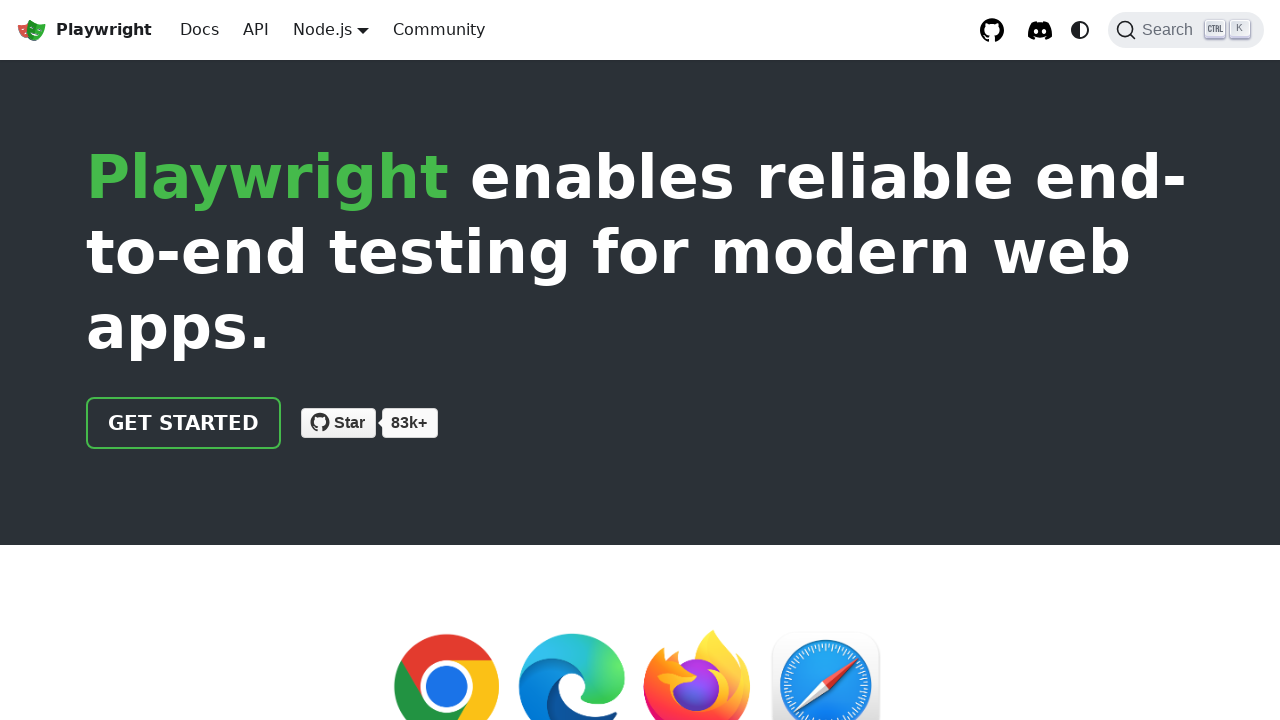

Clicked 'Get Started' button on Playwright website at (184, 423) on .getStarted_Sjon
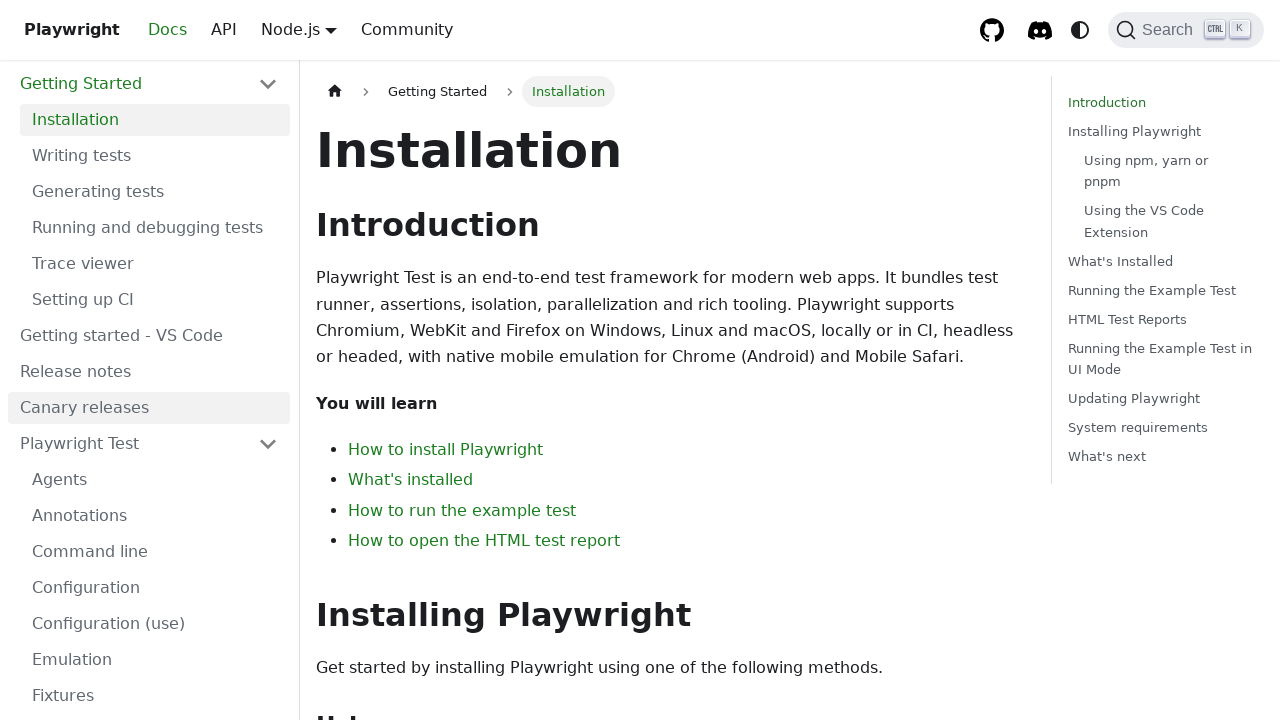

Waited for page navigation to complete on Playwright site
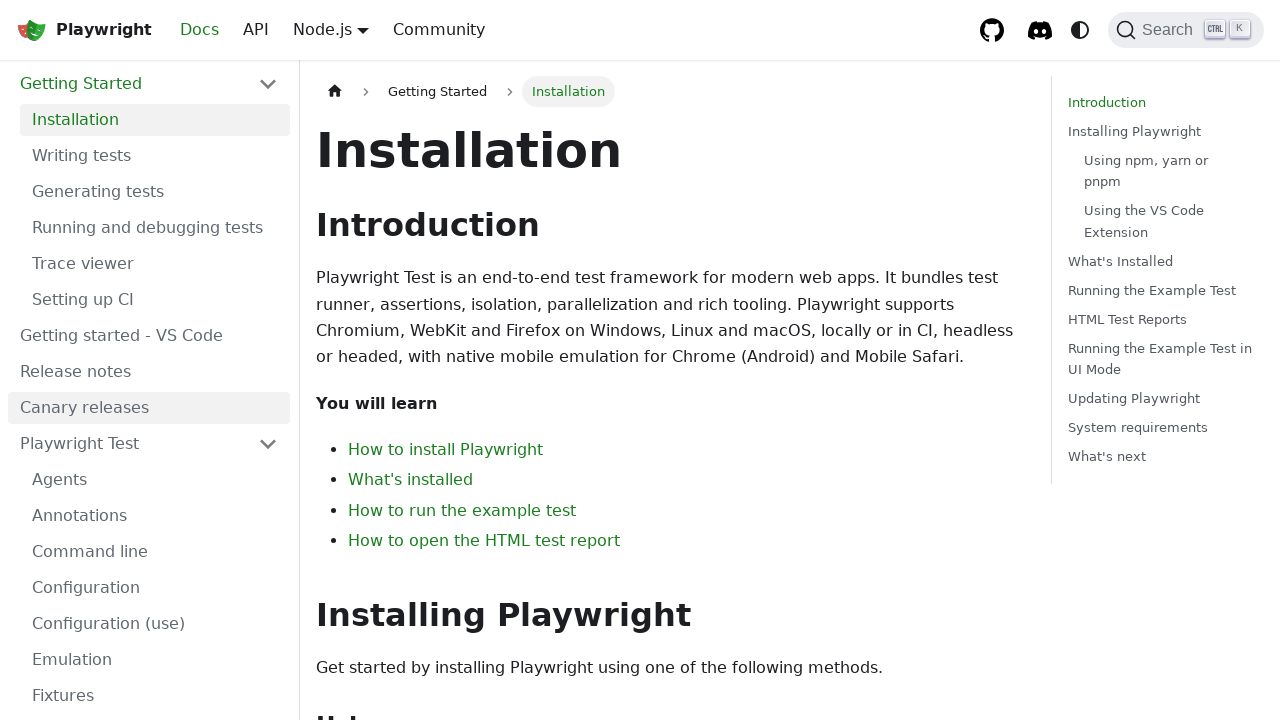

Switched back to Selenium tab
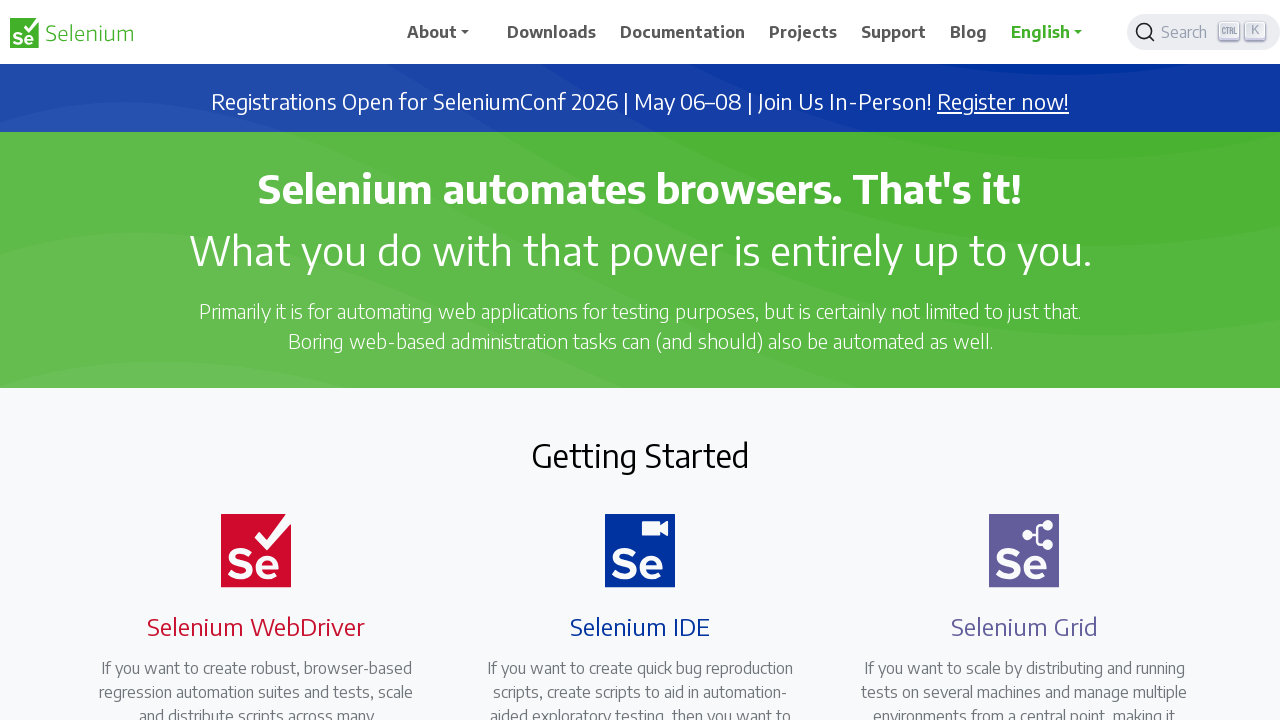

Clicked Downloads link on Selenium website at (552, 32) on xpath=//span[normalize-space()='Downloads']
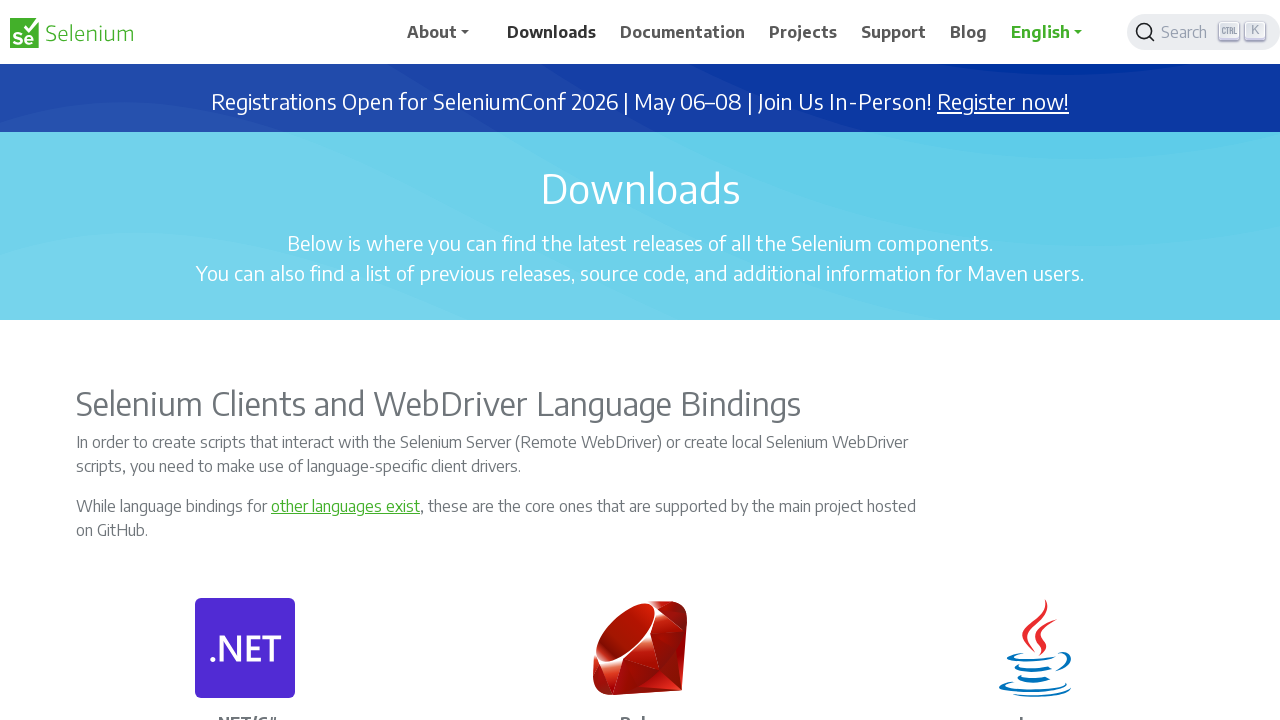

Waited for page navigation to complete on Selenium site
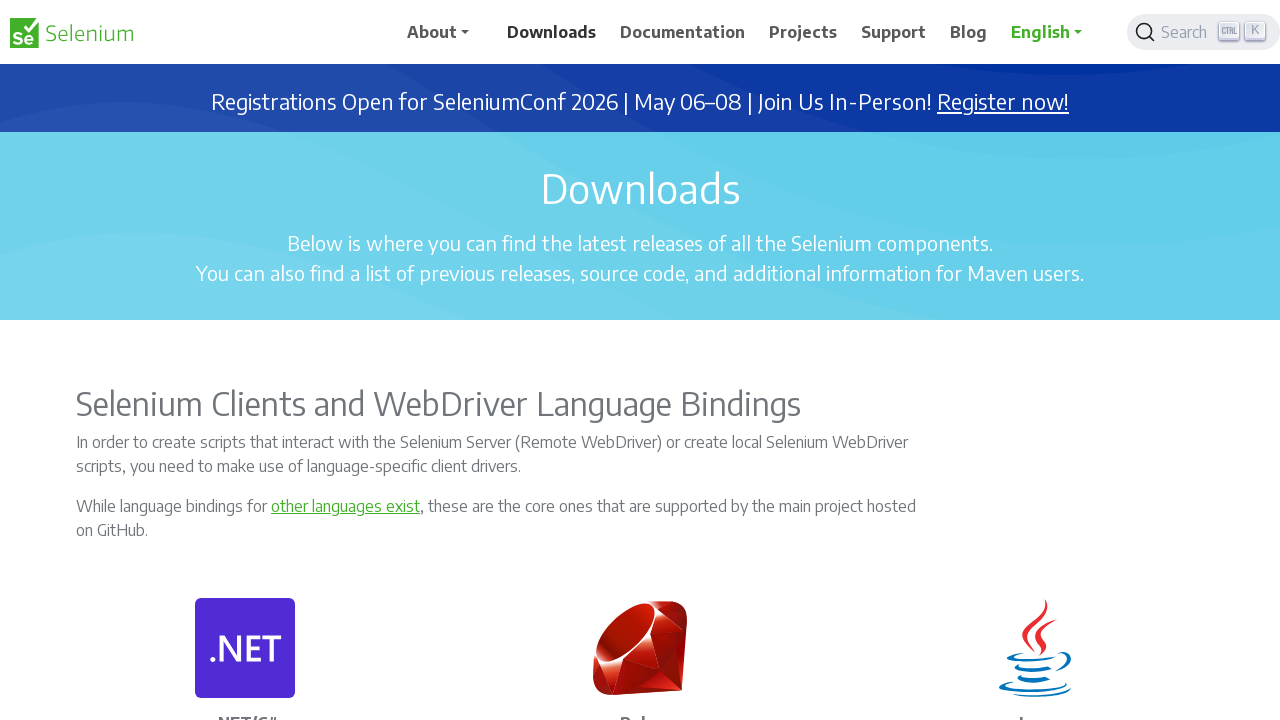

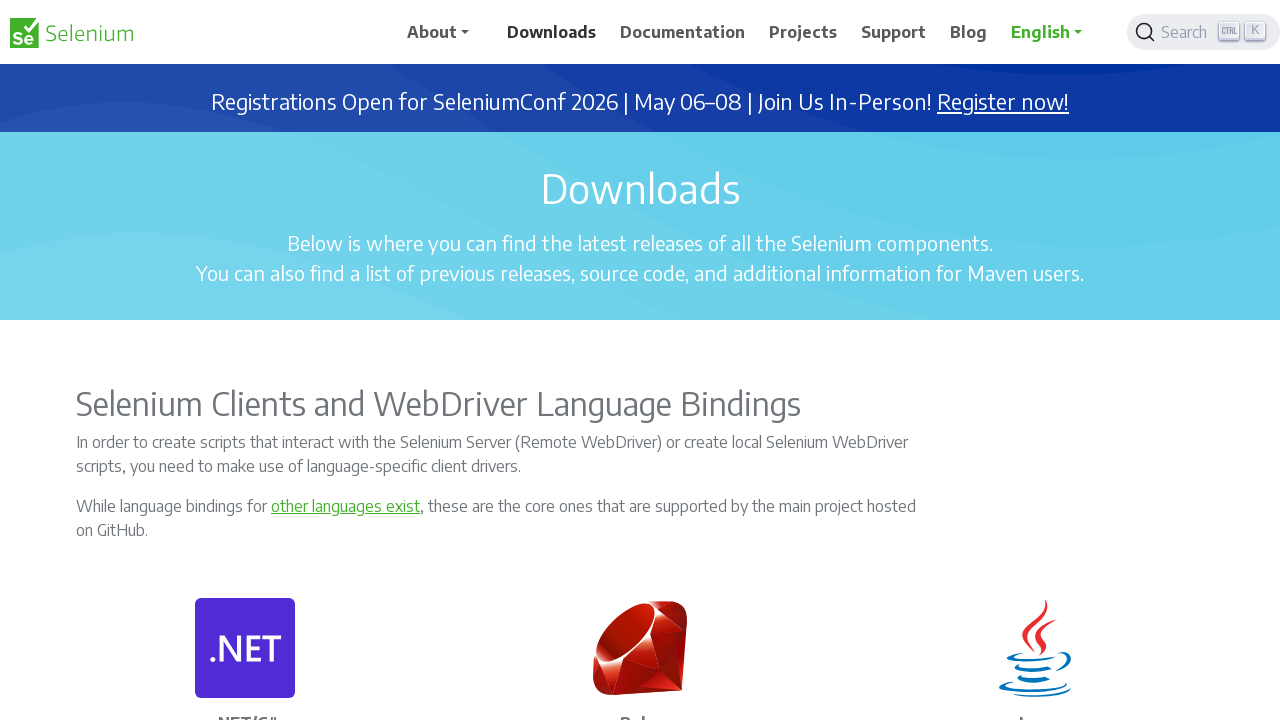